Tests the flight booking calendar functionality by opening the date picker, navigating through months until reaching March, and selecting the 15th day of that month.

Starting URL: https://www.delta.com/

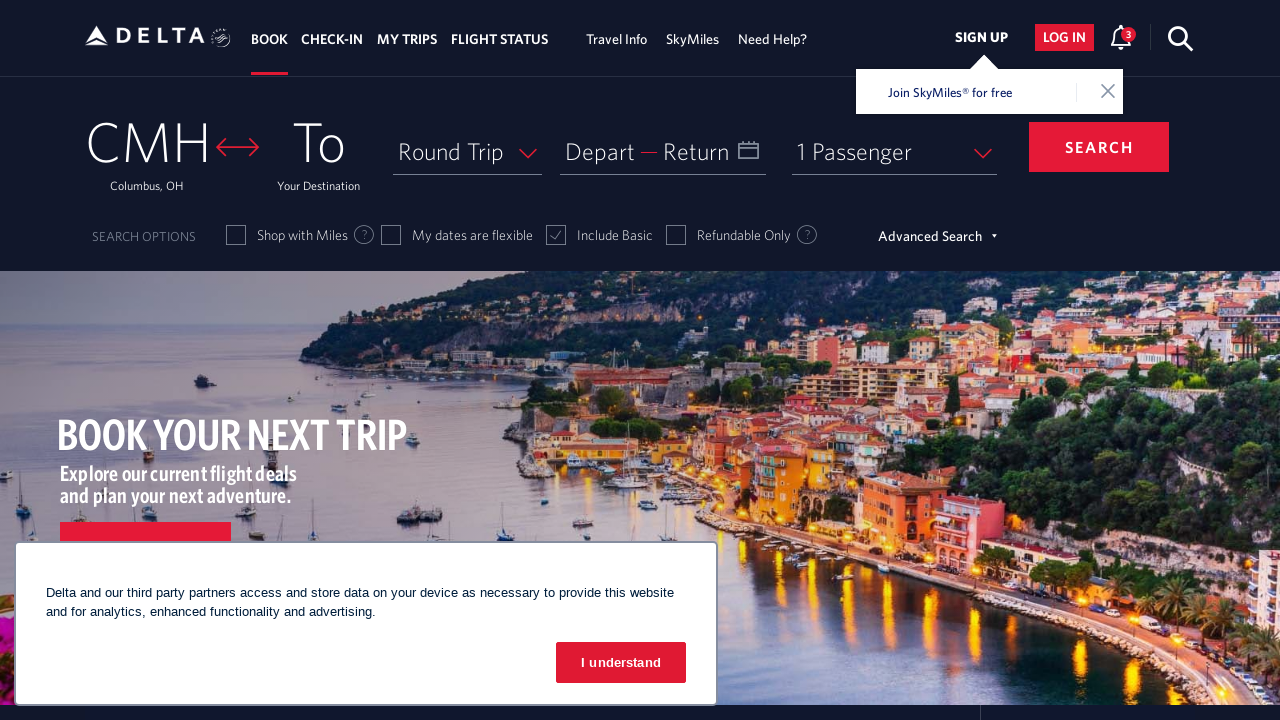

Clicked on Depart field to open date picker at (600, 151) on xpath=//span[text()='Depart']
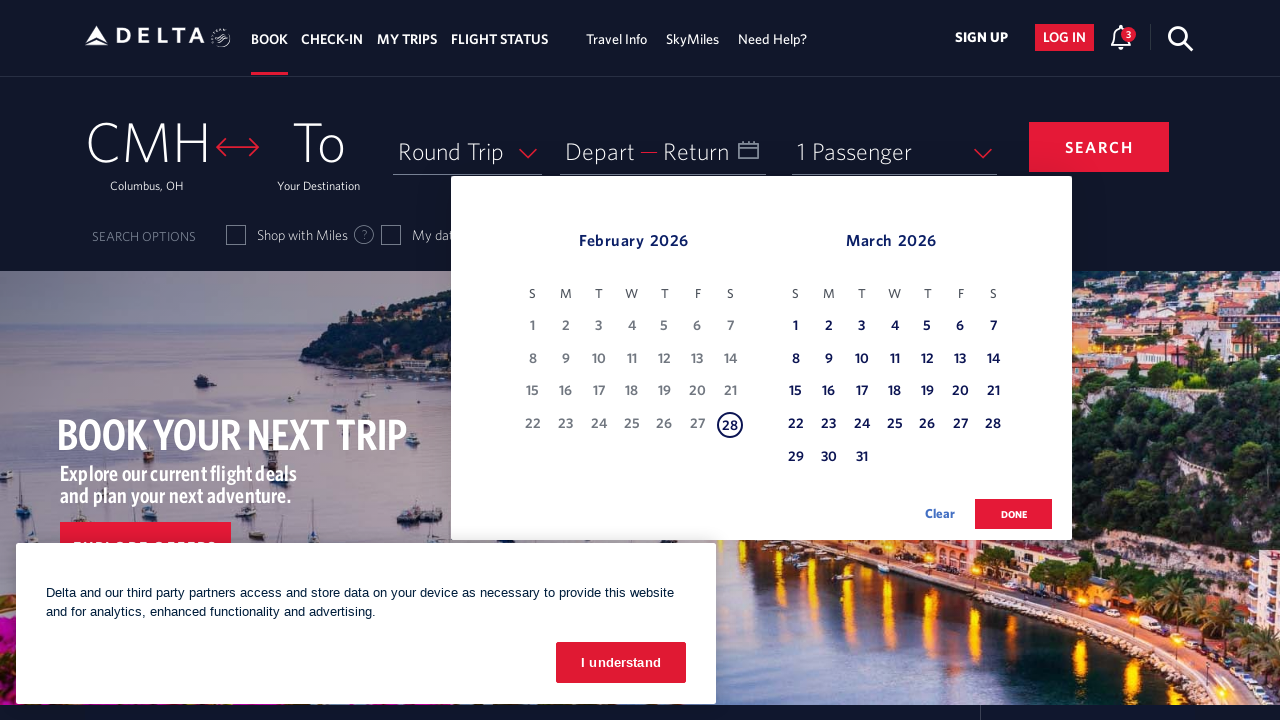

Calendar date picker loaded
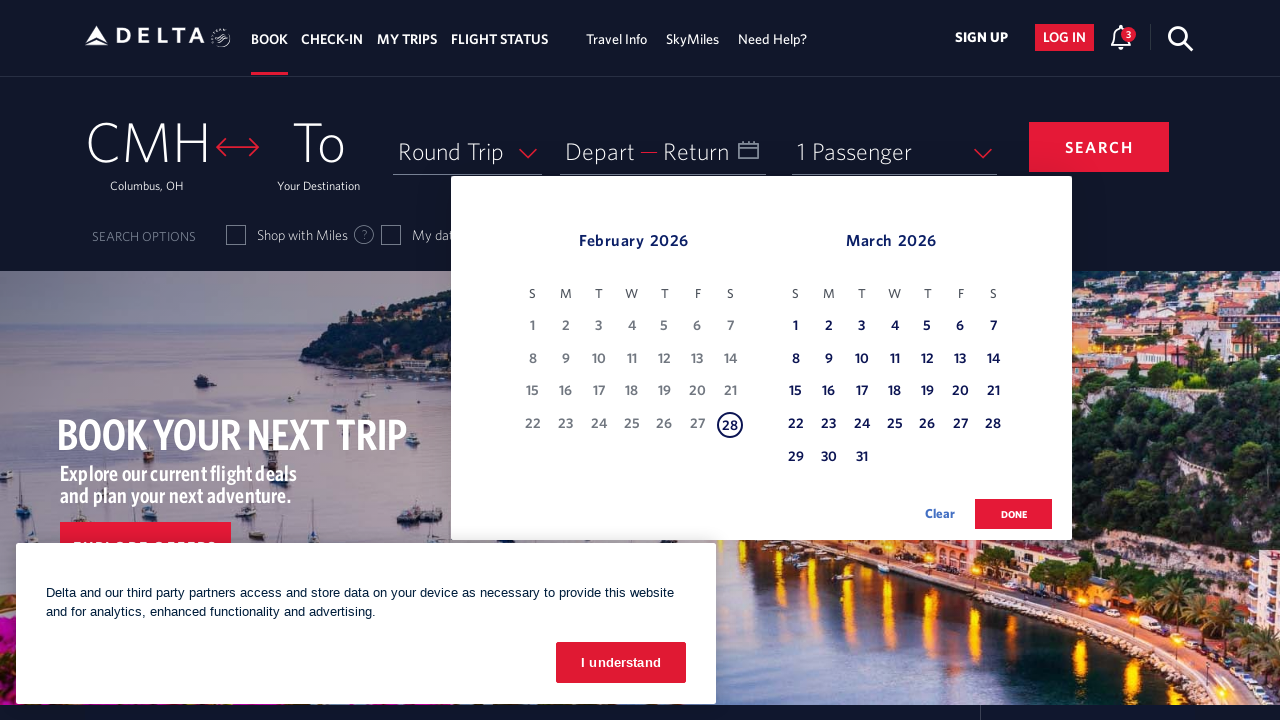

Clicked Next button to navigate to next month (current: February) at (1050, 373) on xpath=//span[text()='Next']
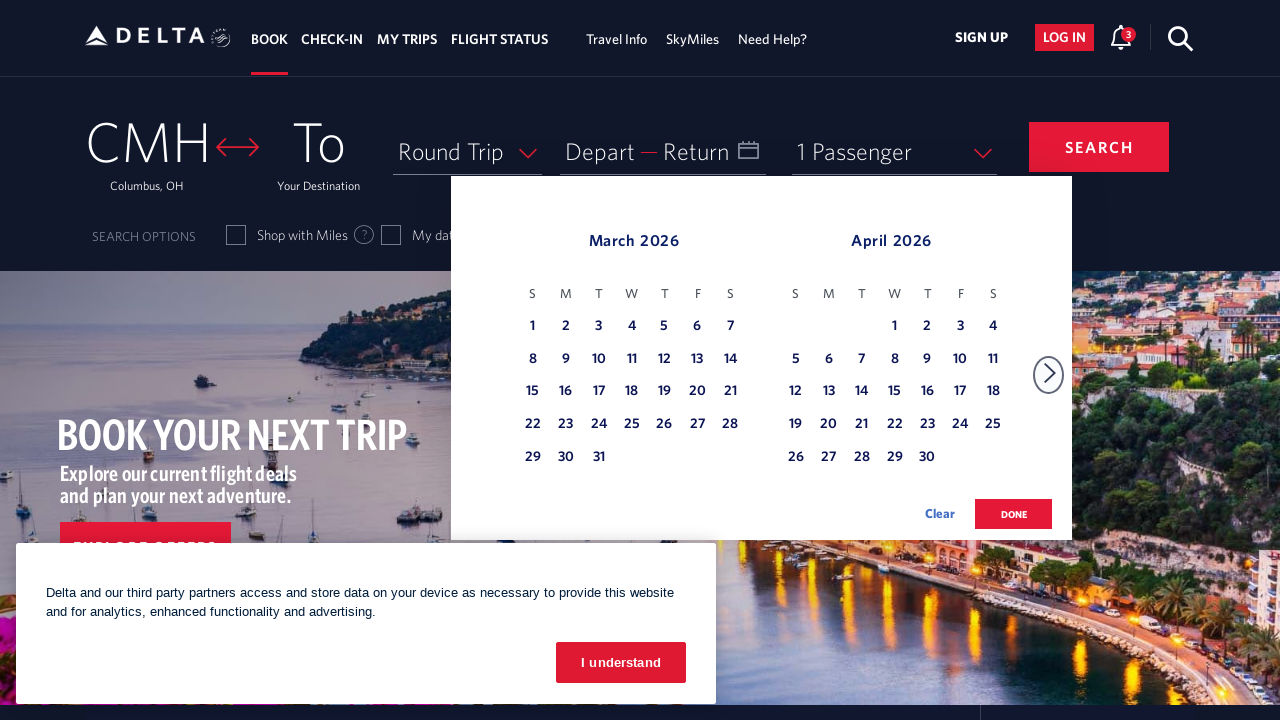

Waited for calendar to update after month navigation
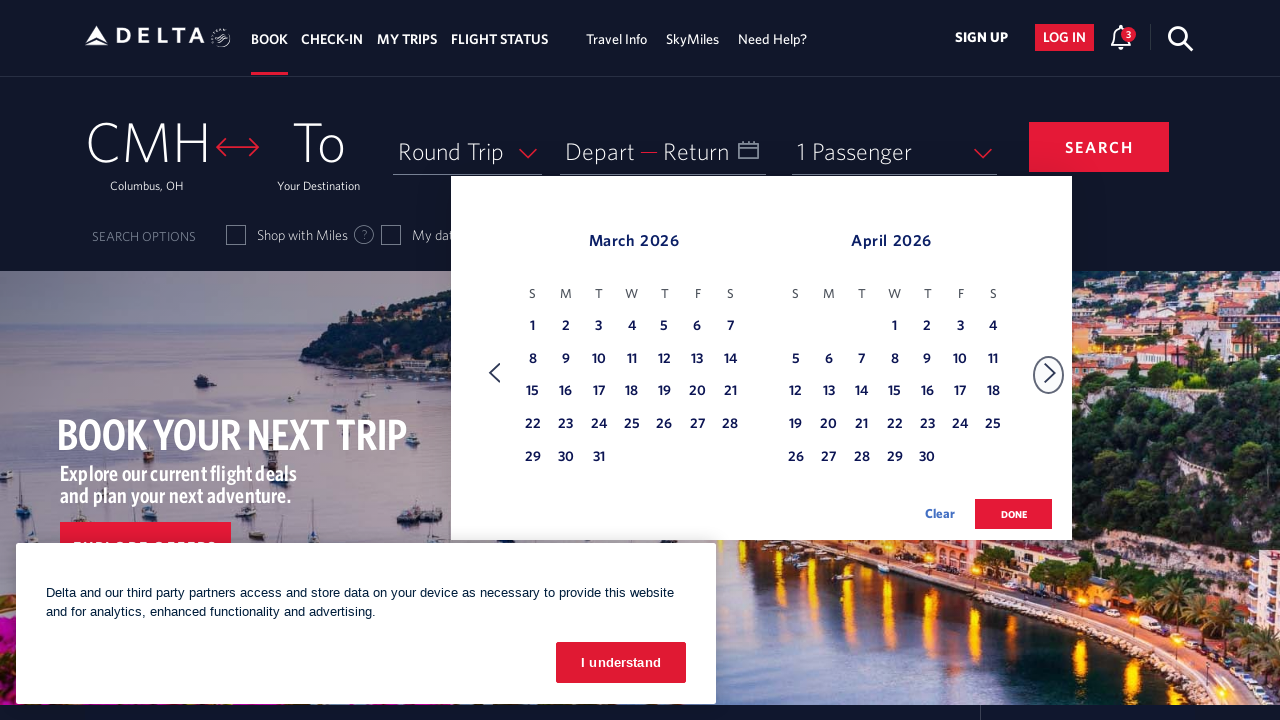

Clicked on March 15th in the calendar at (533, 392) on (//table[@class='dl-datepicker-calendar'])[1]/tbody/tr/td >> nth=21
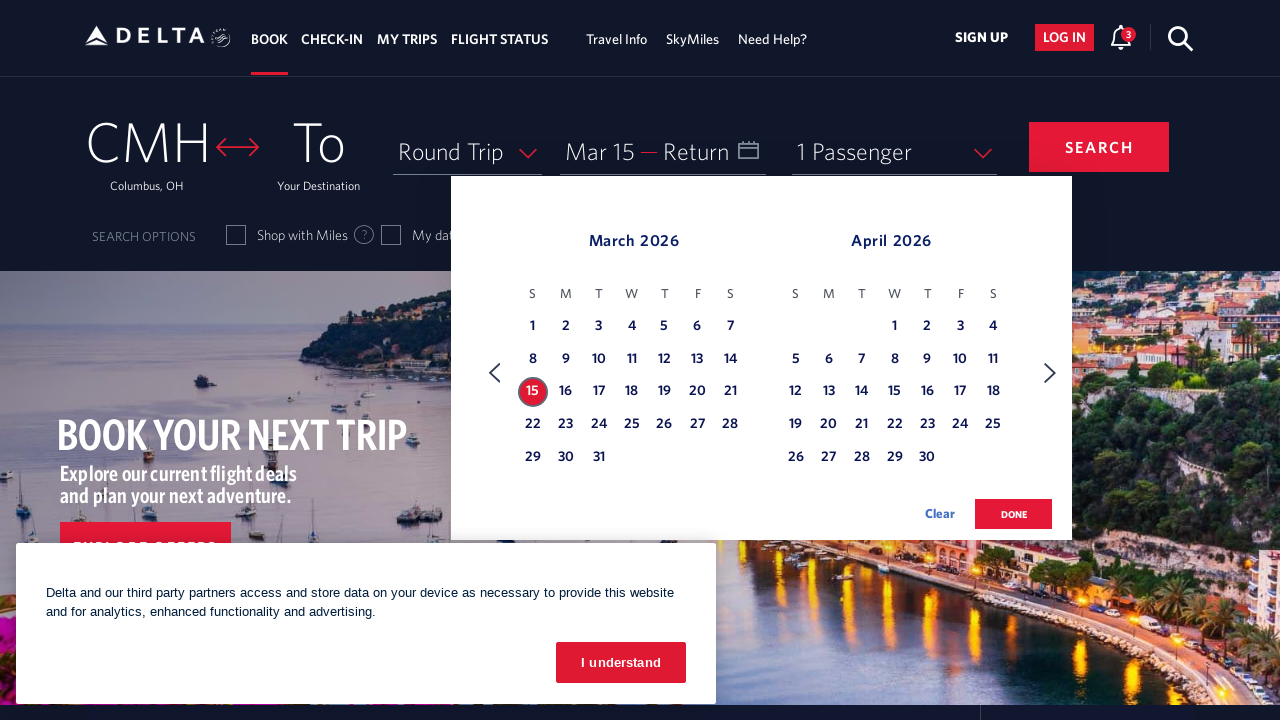

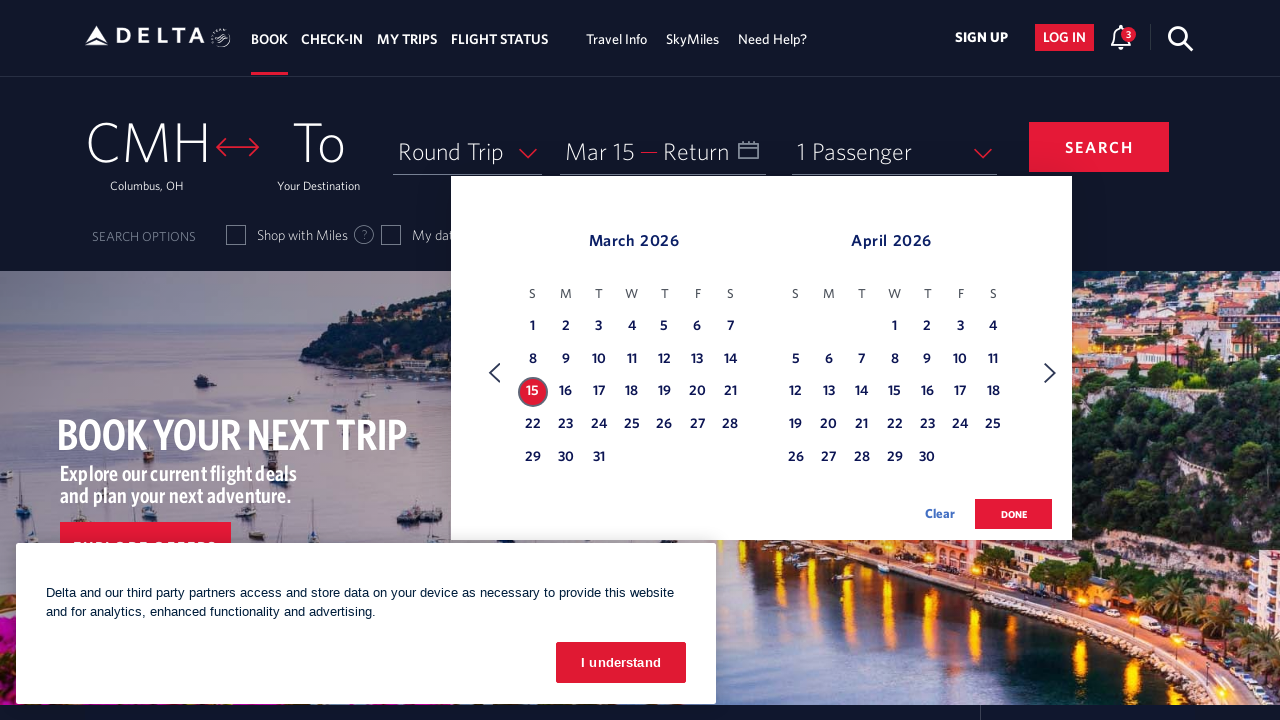